Tests prompt alert handling by clicking a button to trigger a prompt, entering text, and accepting it

Starting URL: https://training-support.net/webelements/alerts

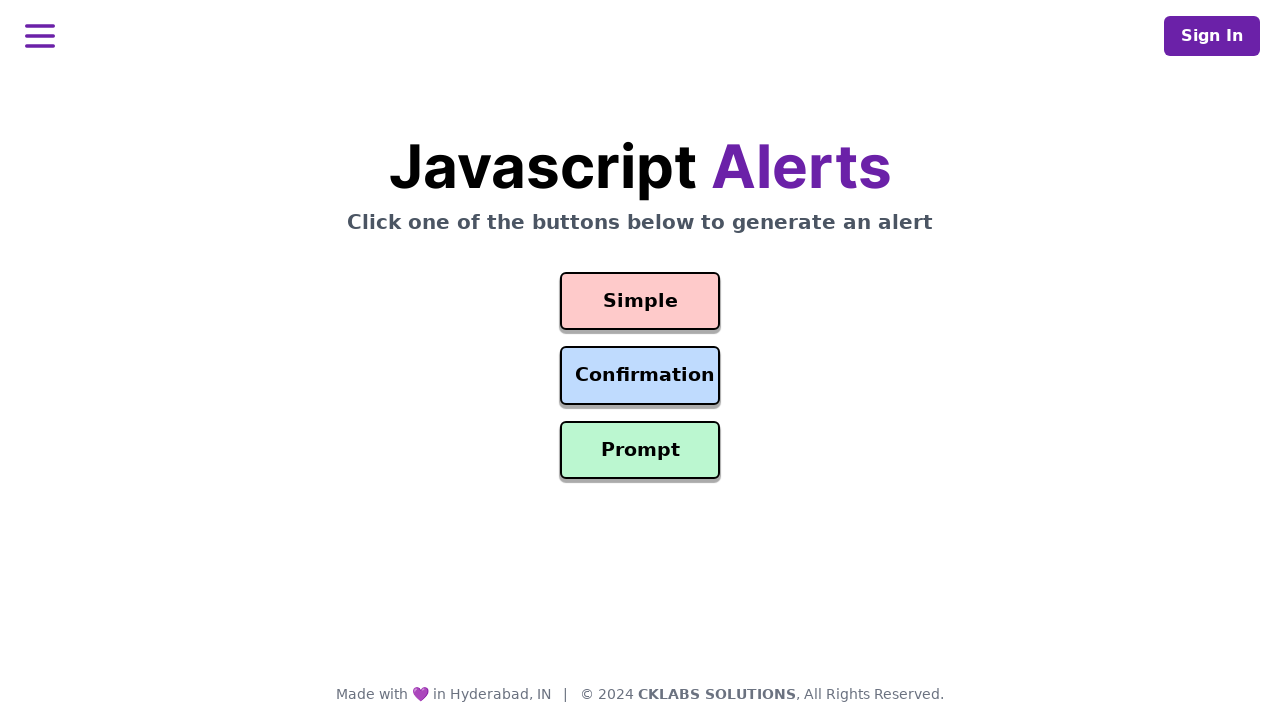

Set up dialog handler to accept prompt with text 'Awesome!'
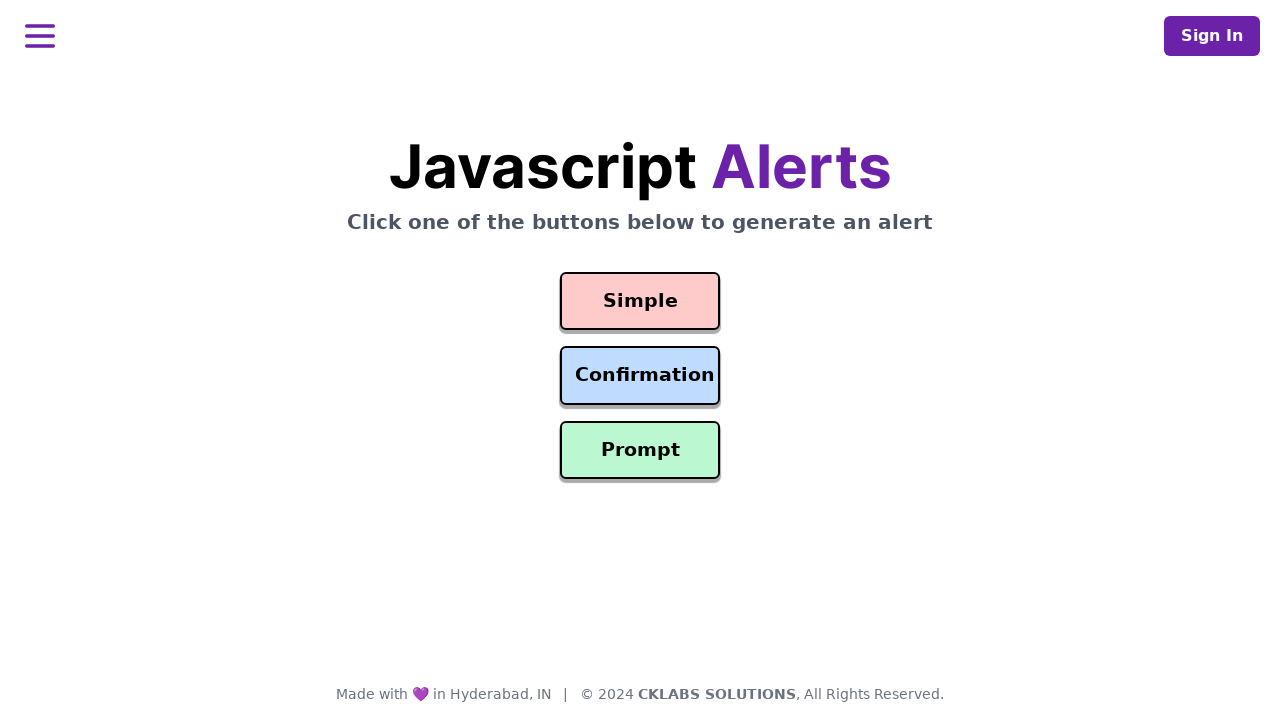

Clicked prompt button to trigger alert at (640, 450) on #prompt
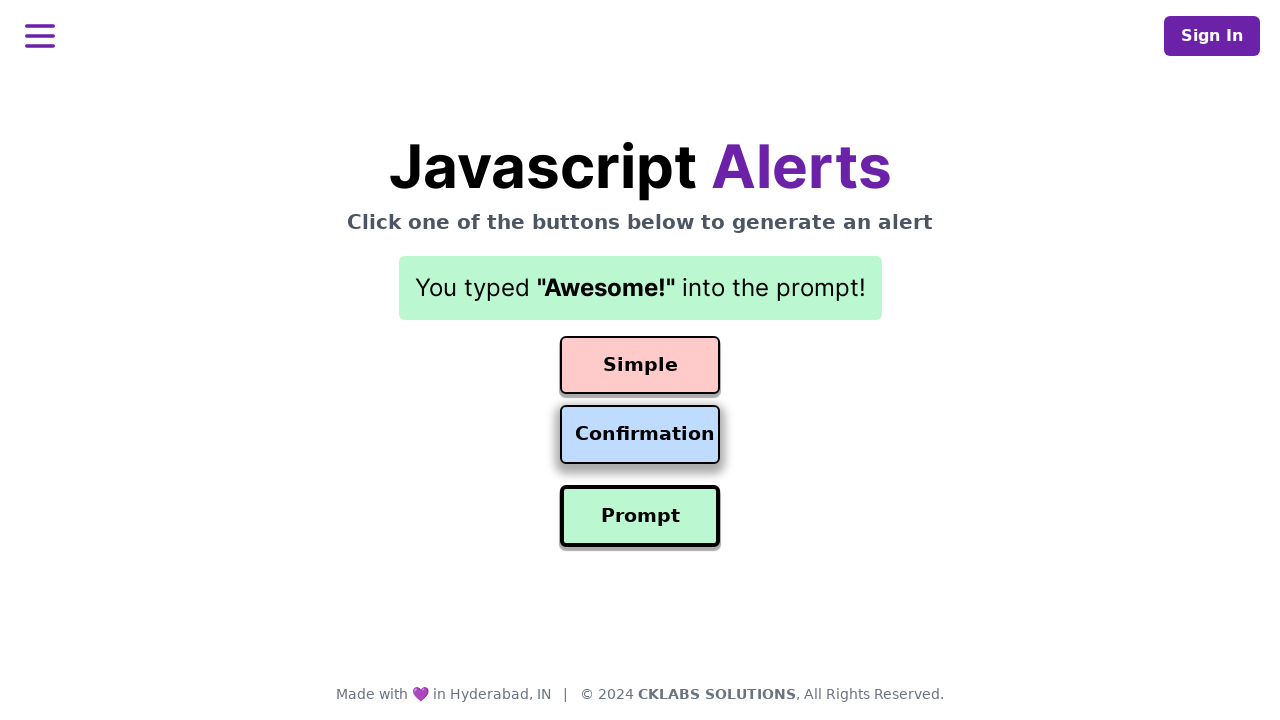

Waited for alert to be handled
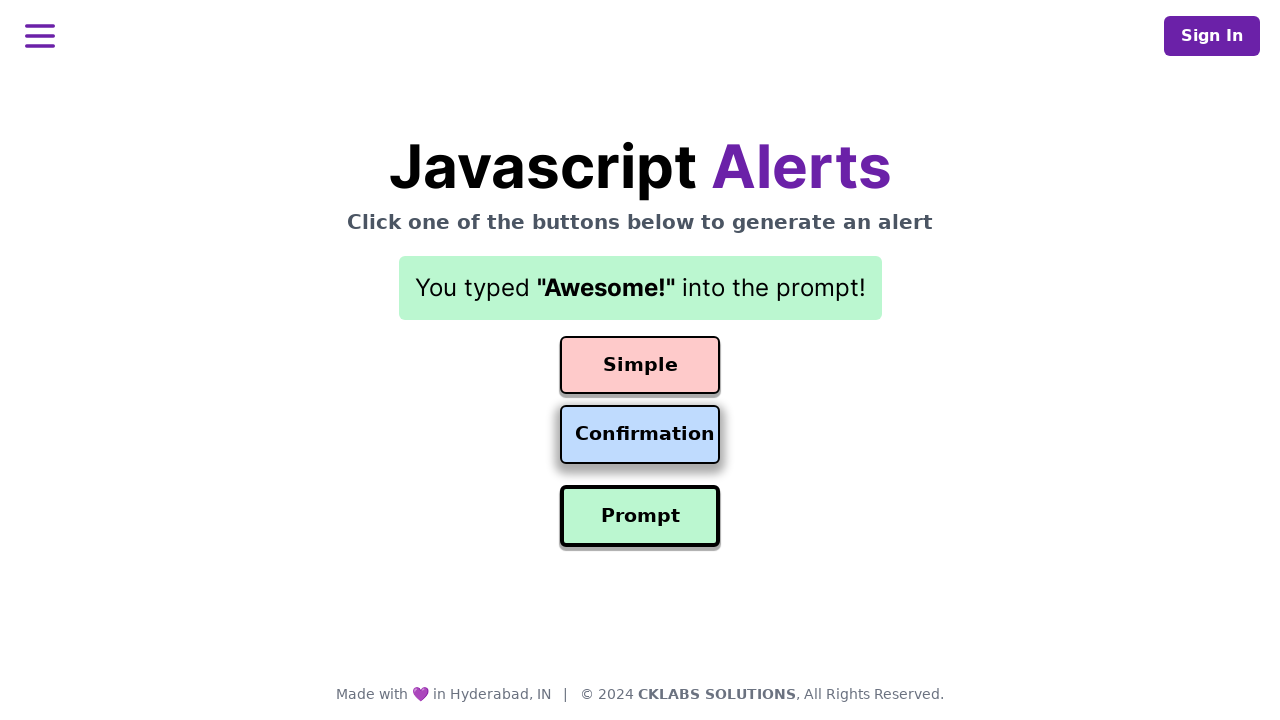

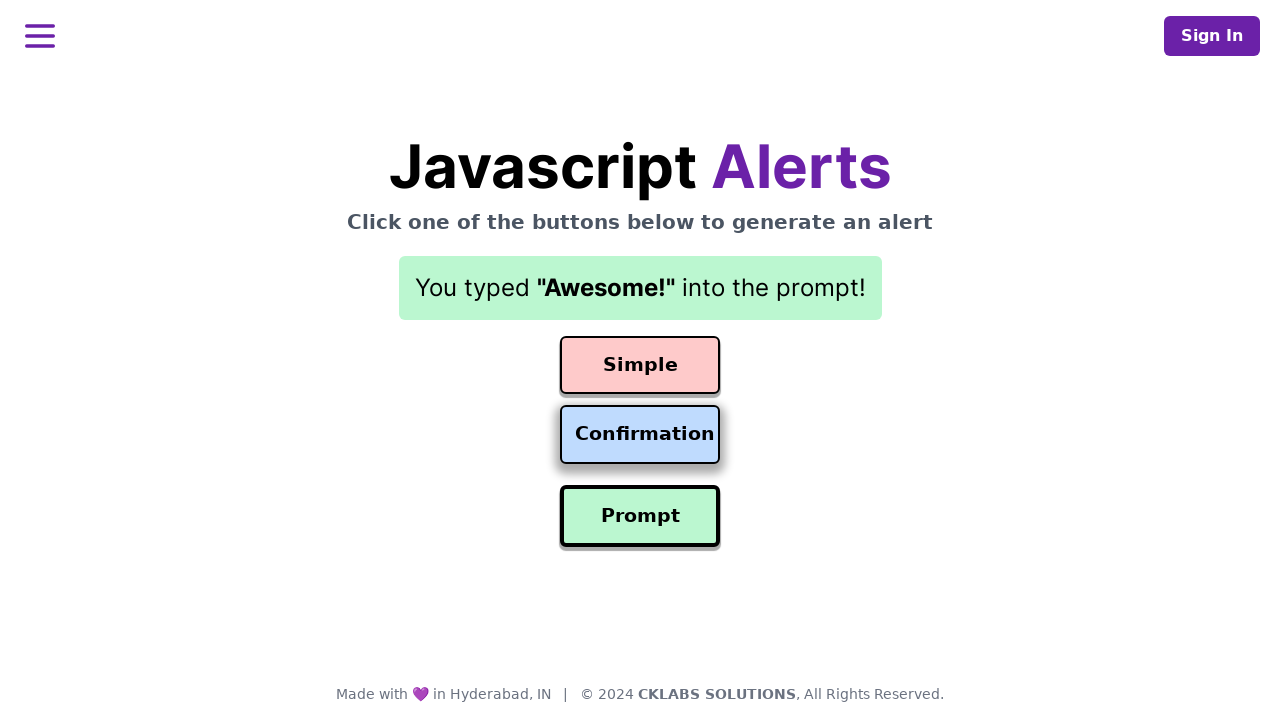